Tests clicking on the home banner element on the DemoQA homepage and verifies navigation occurs

Starting URL: https://demoqa.com/

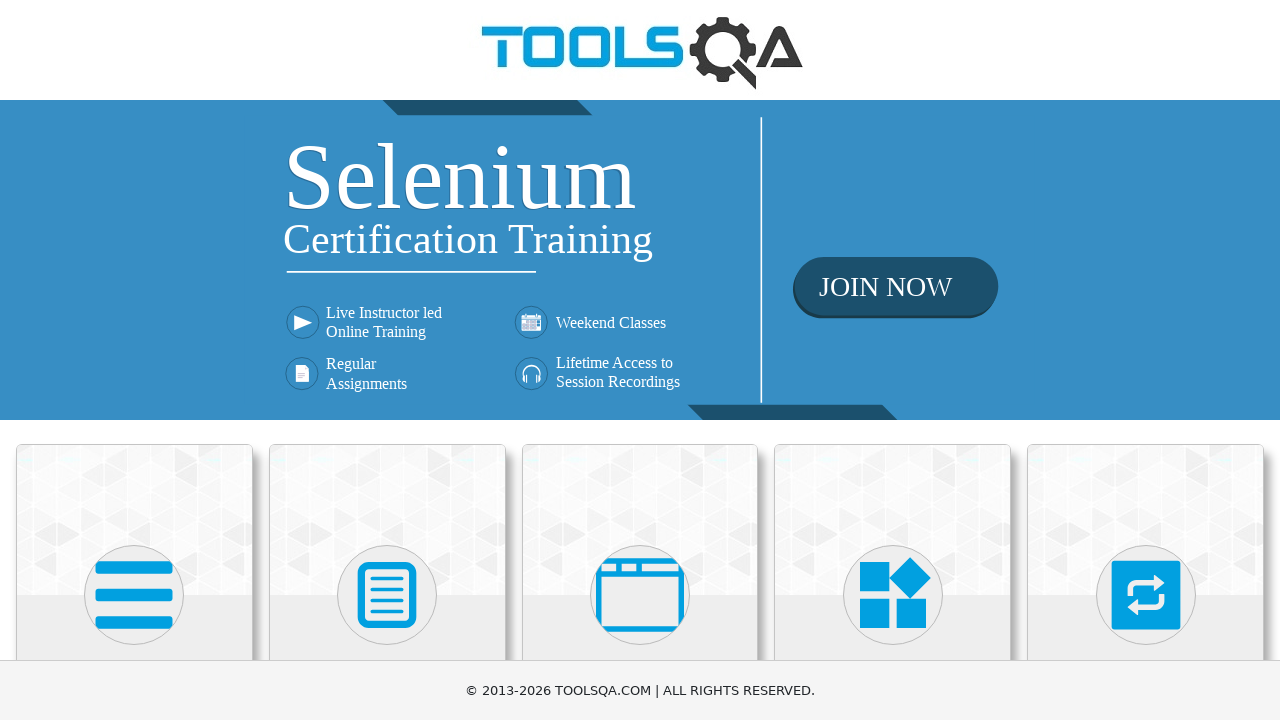

Clicked on the home banner element at (640, 260) on xpath=//*[@class='home-banner']
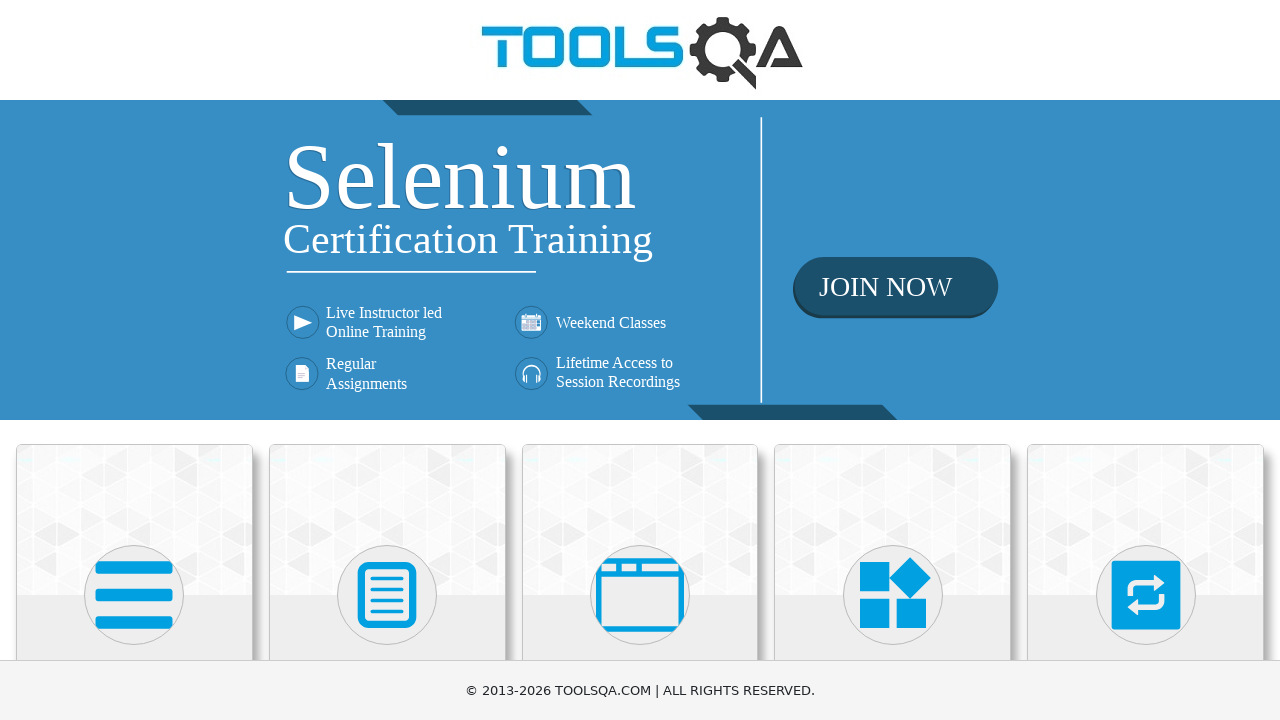

Navigation completed and network idle
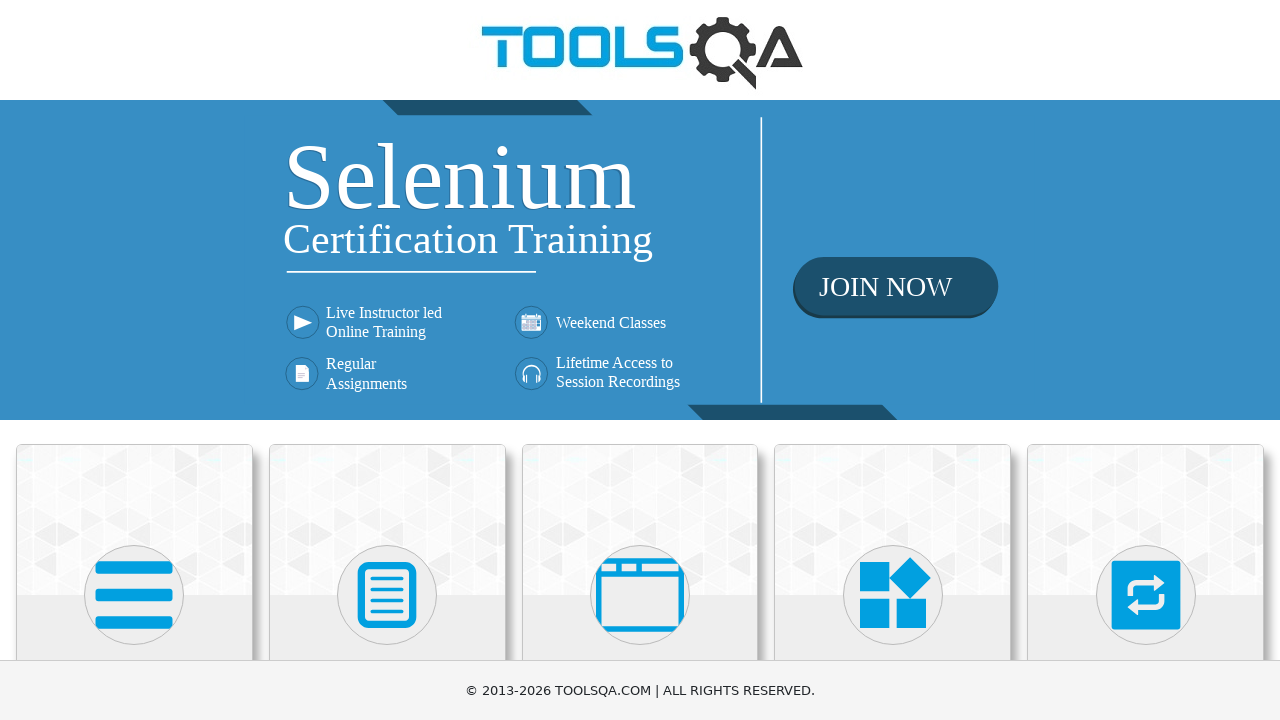

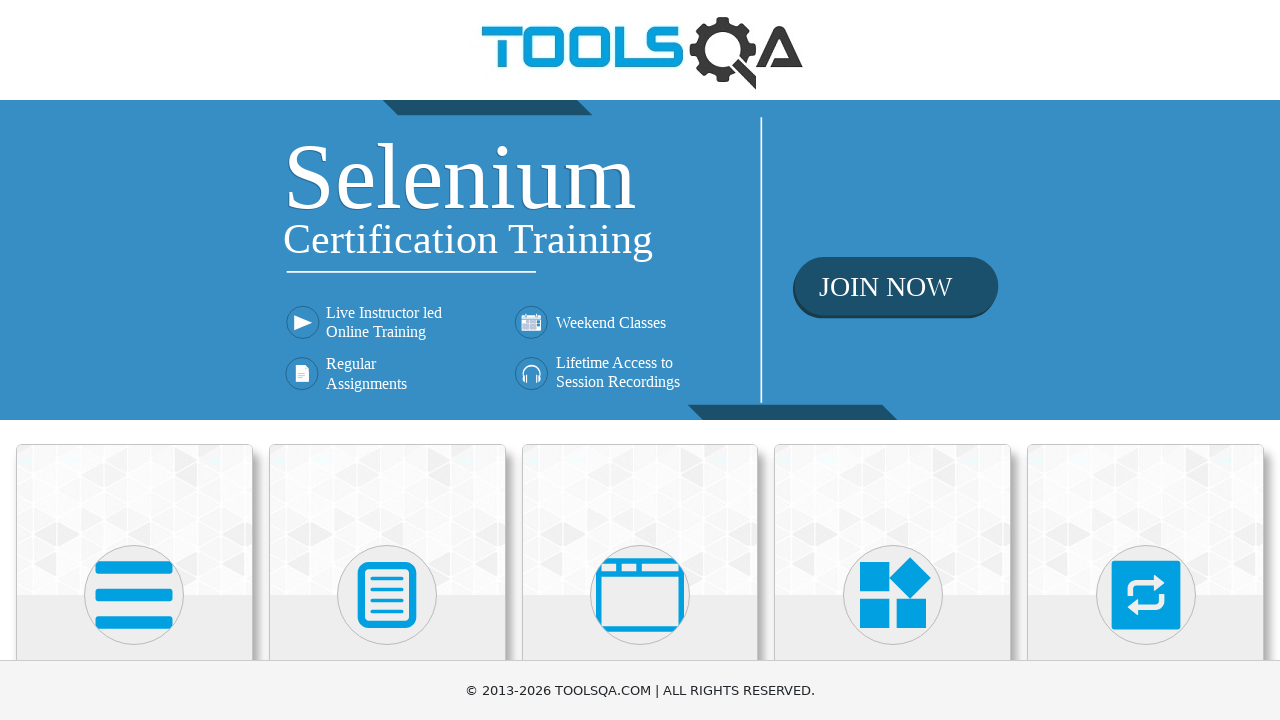